Tests an editable dropdown by clicking to select an option, then clearing and typing to select another option, verifying each selection.

Starting URL: https://react.semantic-ui.com/maximize/dropdown-example-search-selection/

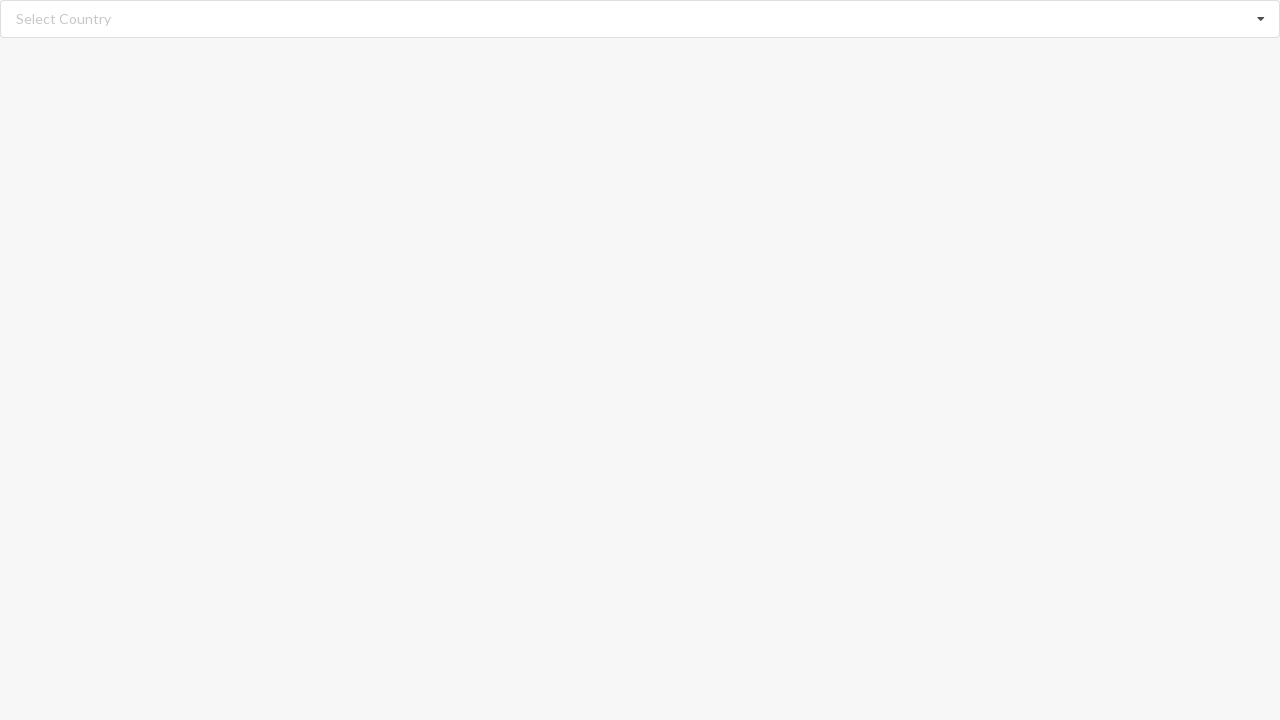

Clicked on search input to open dropdown at (641, 19) on input.search
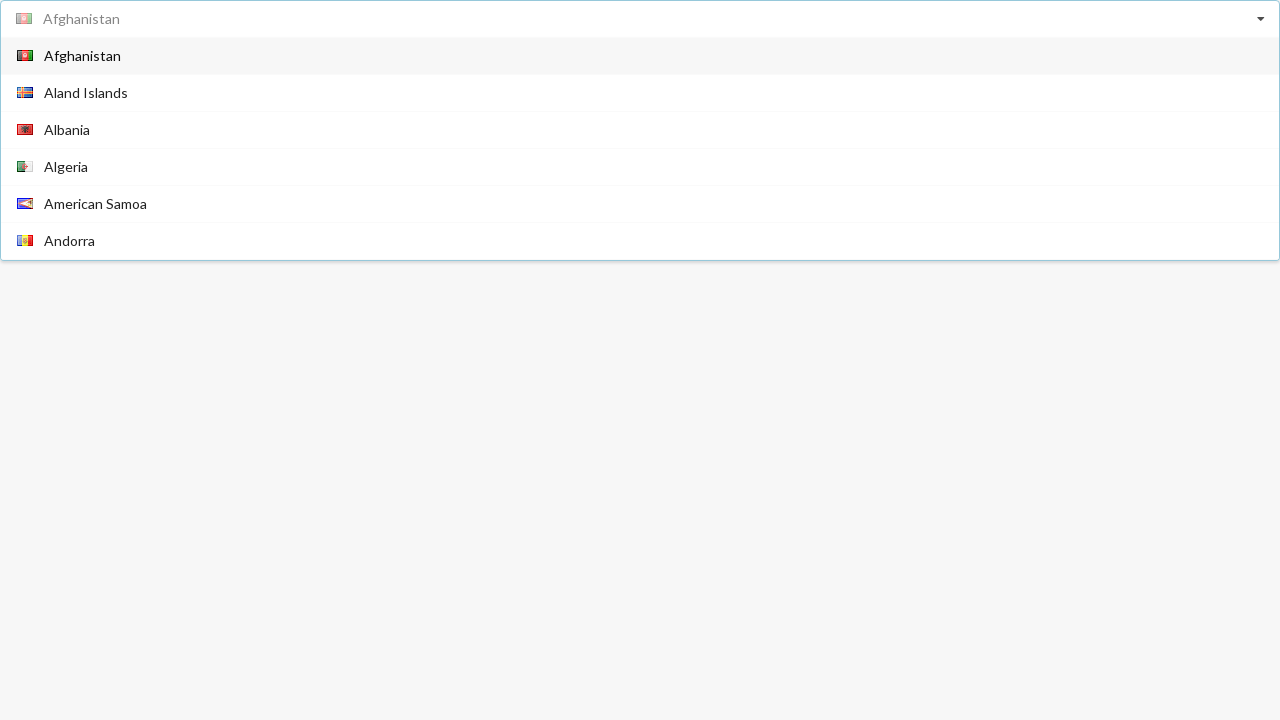

Dropdown menu appeared
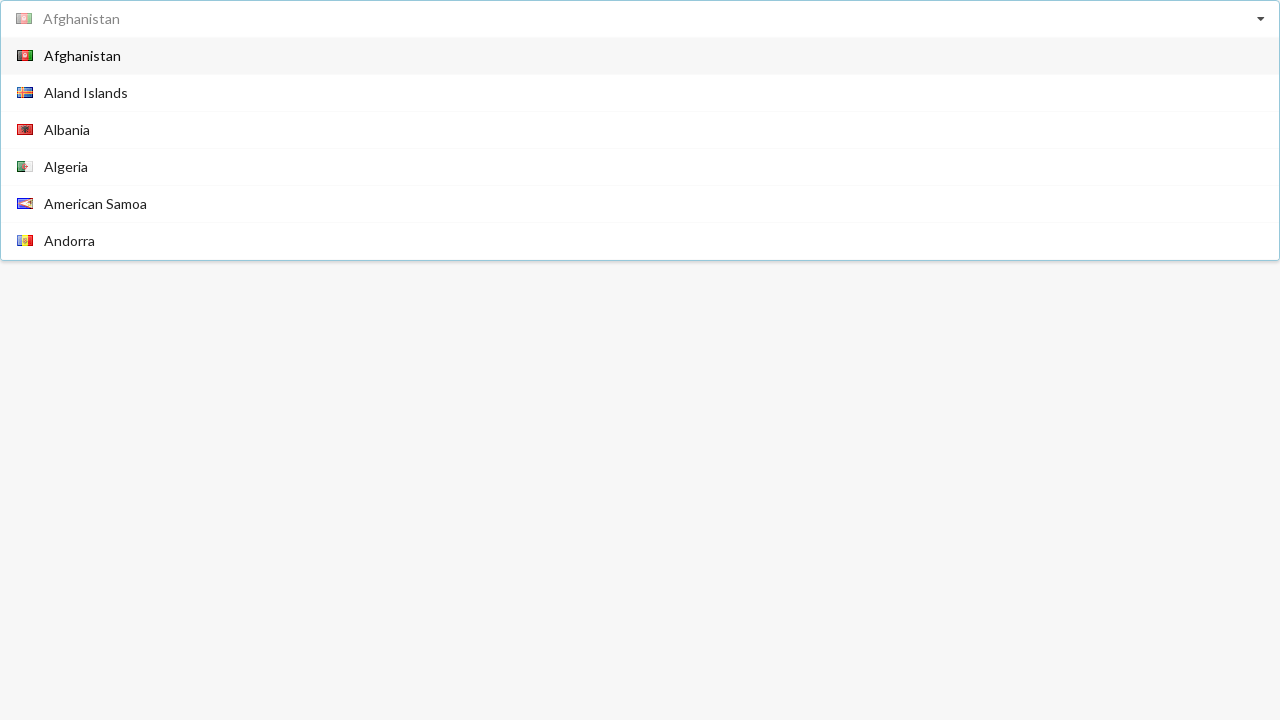

Located all dropdown options
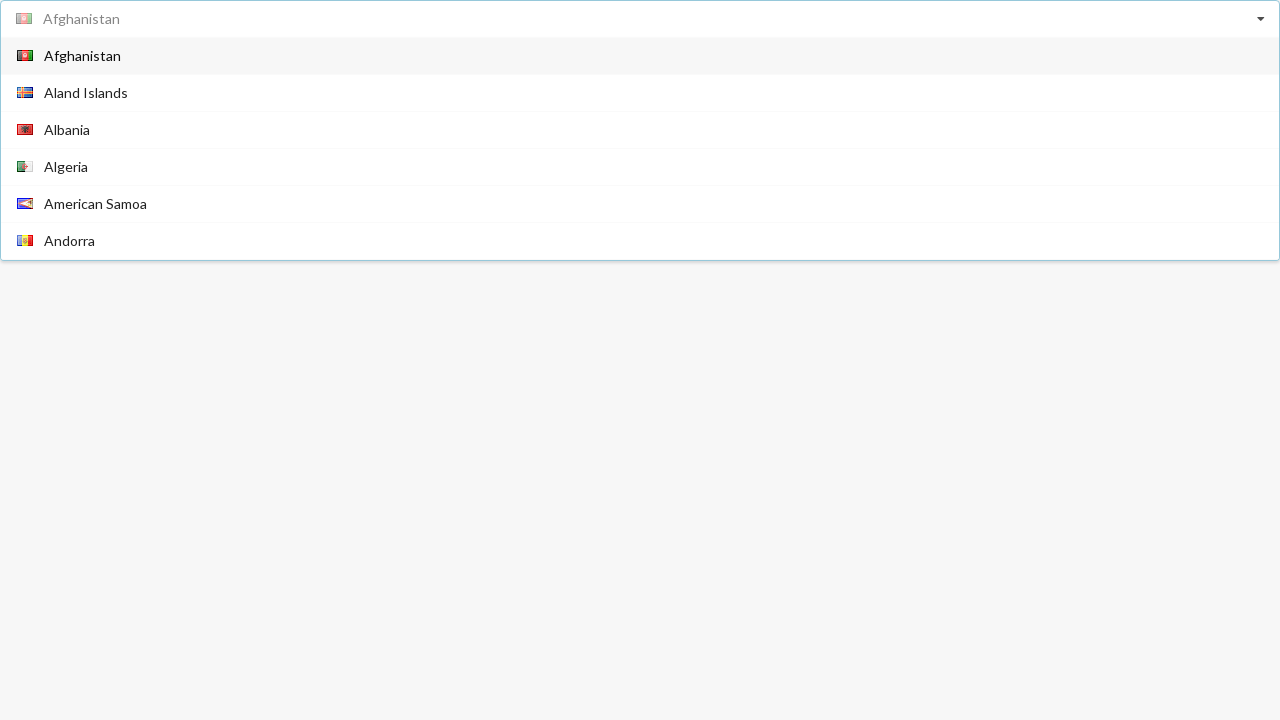

Selected 'Argentina' from dropdown options at (76, 148) on div.visible.menu.transition > div > span >> nth=9
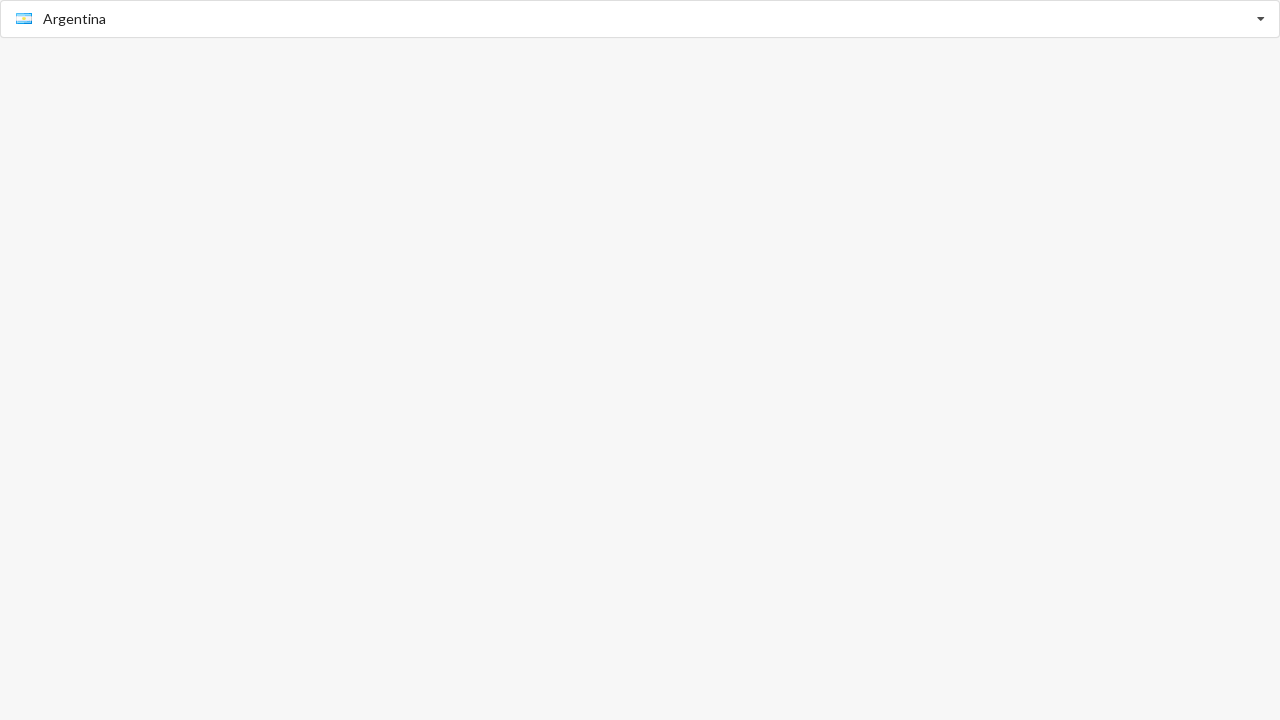

Verified first selection: 'Argentina' is displayed
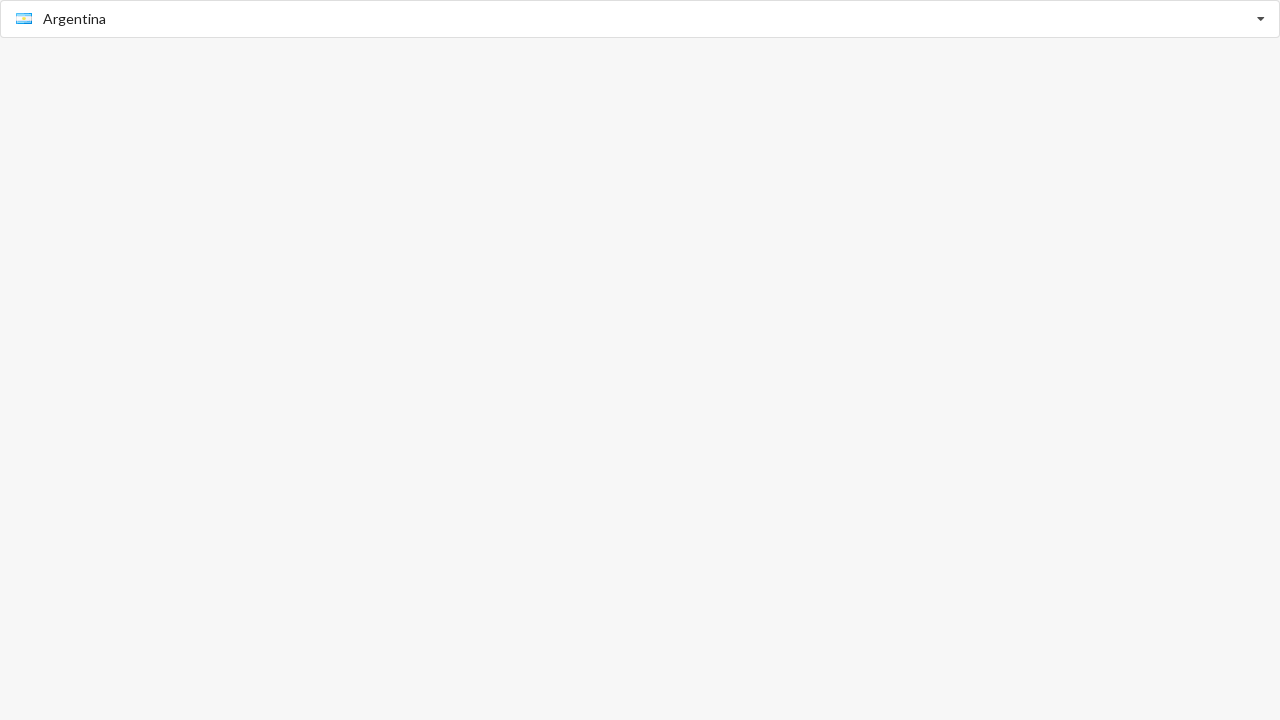

Located search input field for second selection
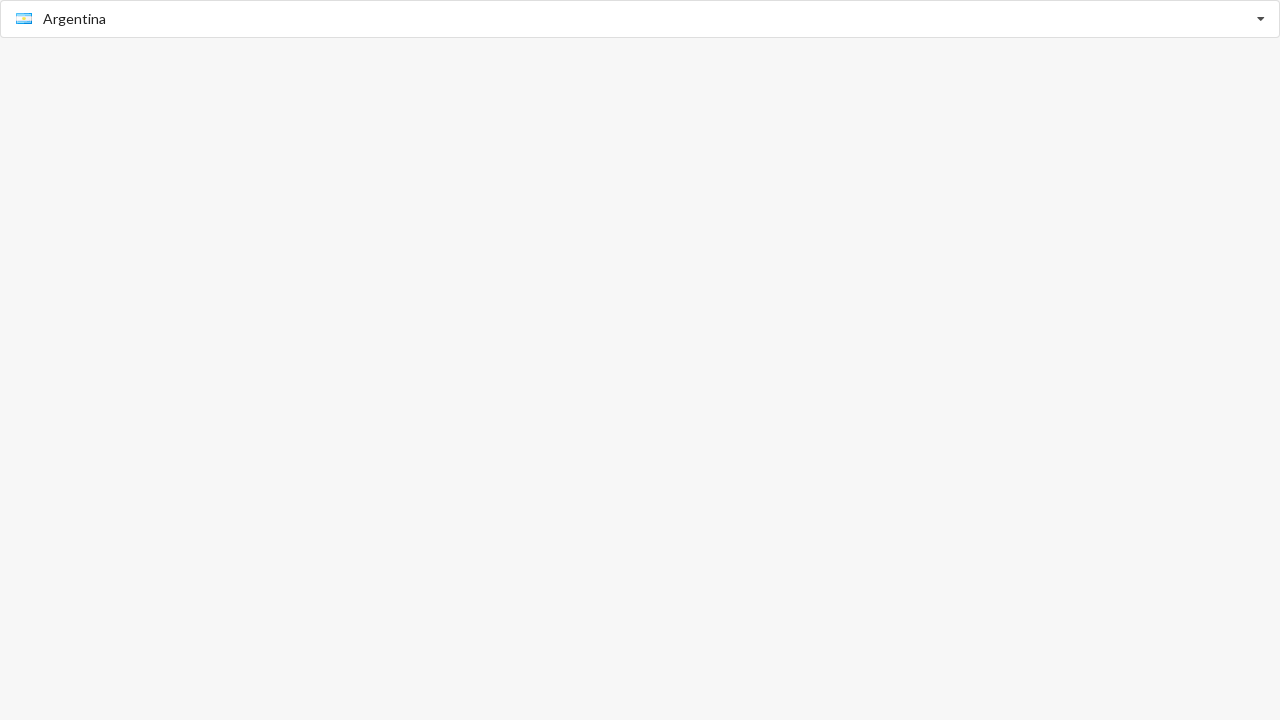

Cleared search input field on input.search
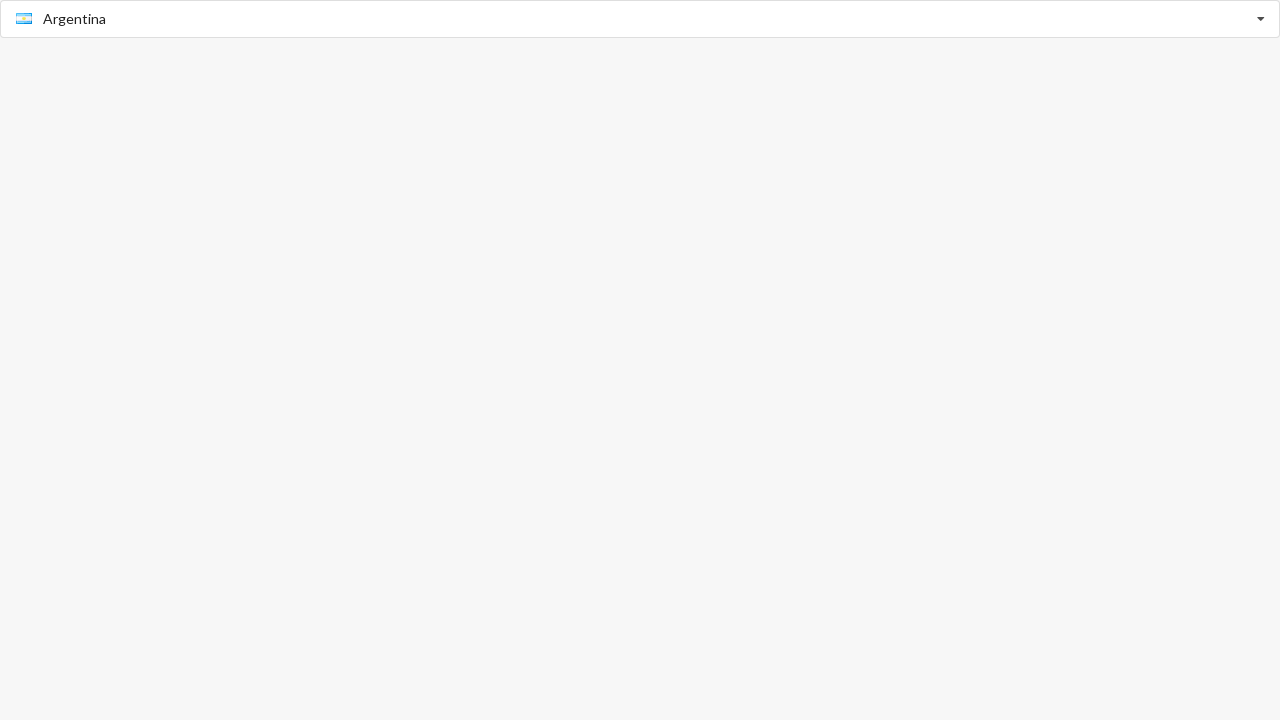

Typed 'Australia' in search input on input.search
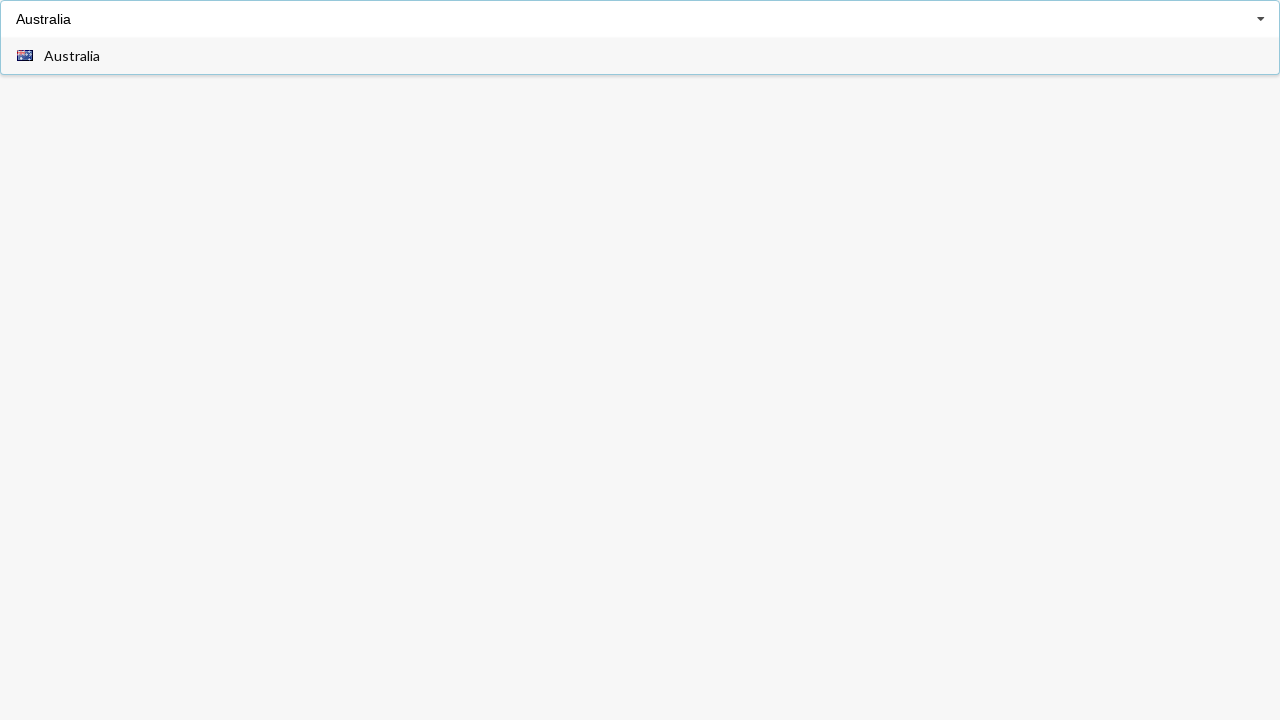

Dropdown menu appeared with filtered options
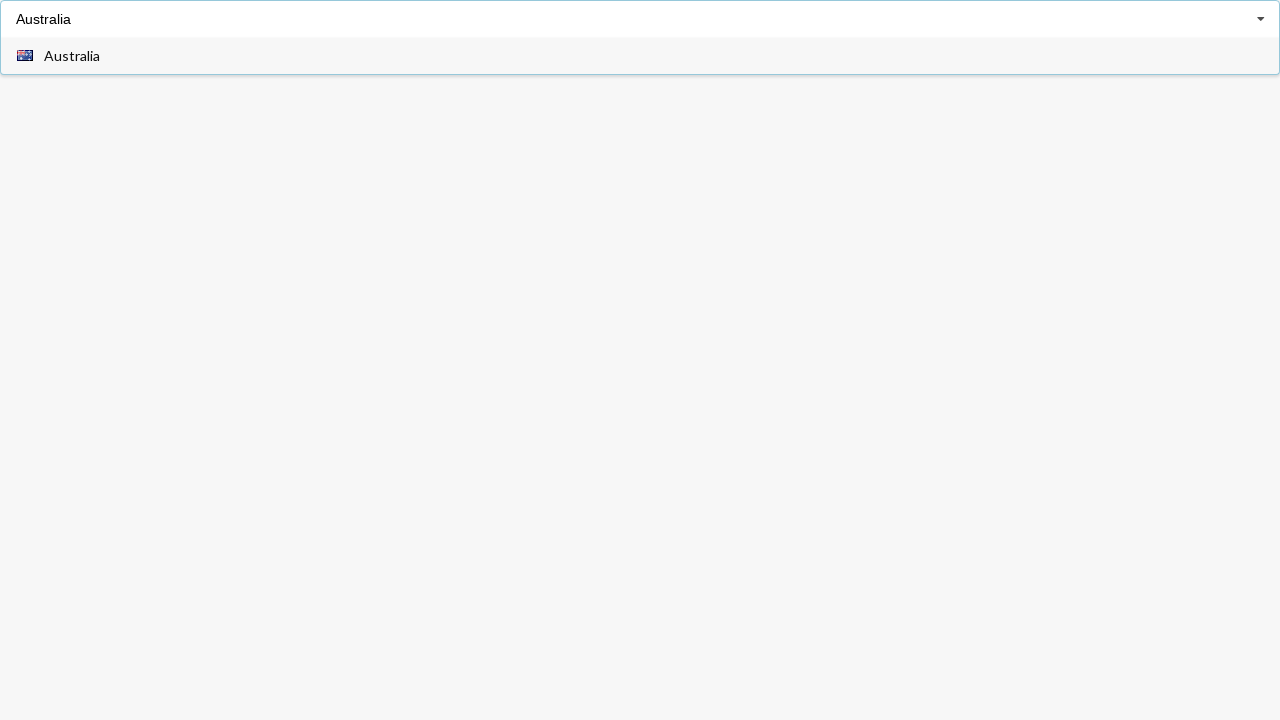

Located all filtered dropdown options
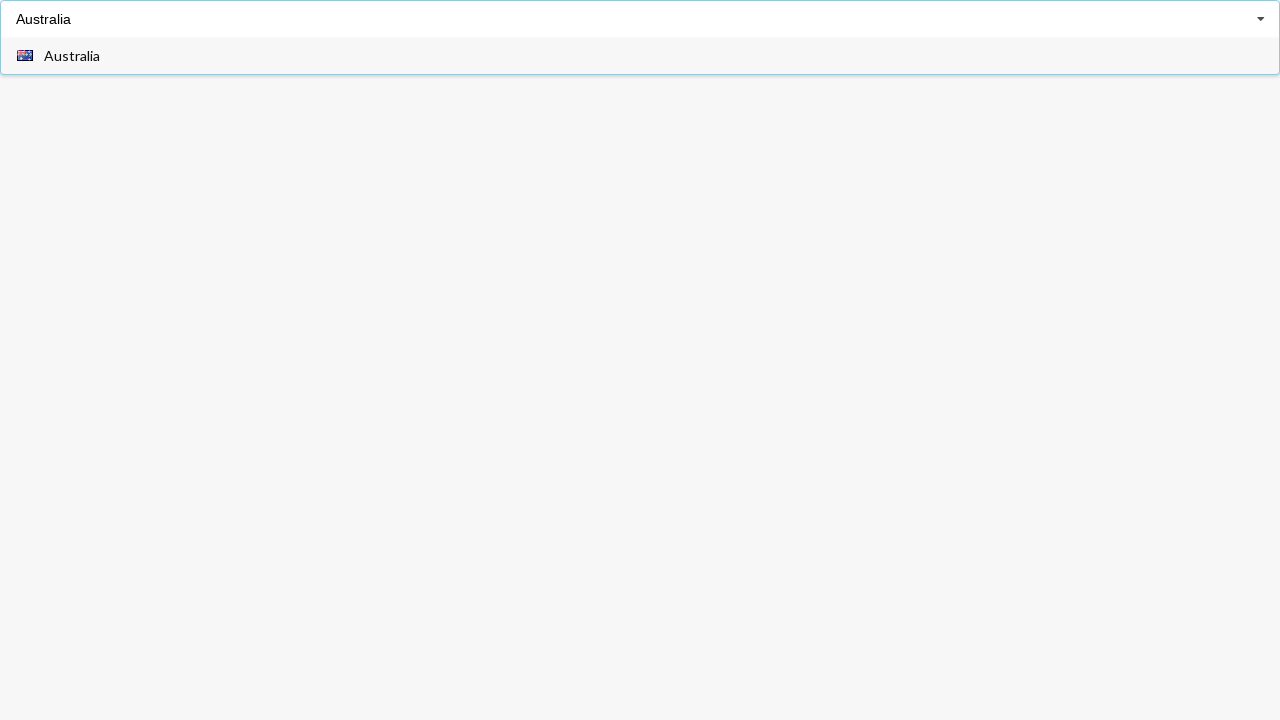

Selected 'Australia' from dropdown options at (72, 56) on div.visible.menu.transition > div > span >> nth=0
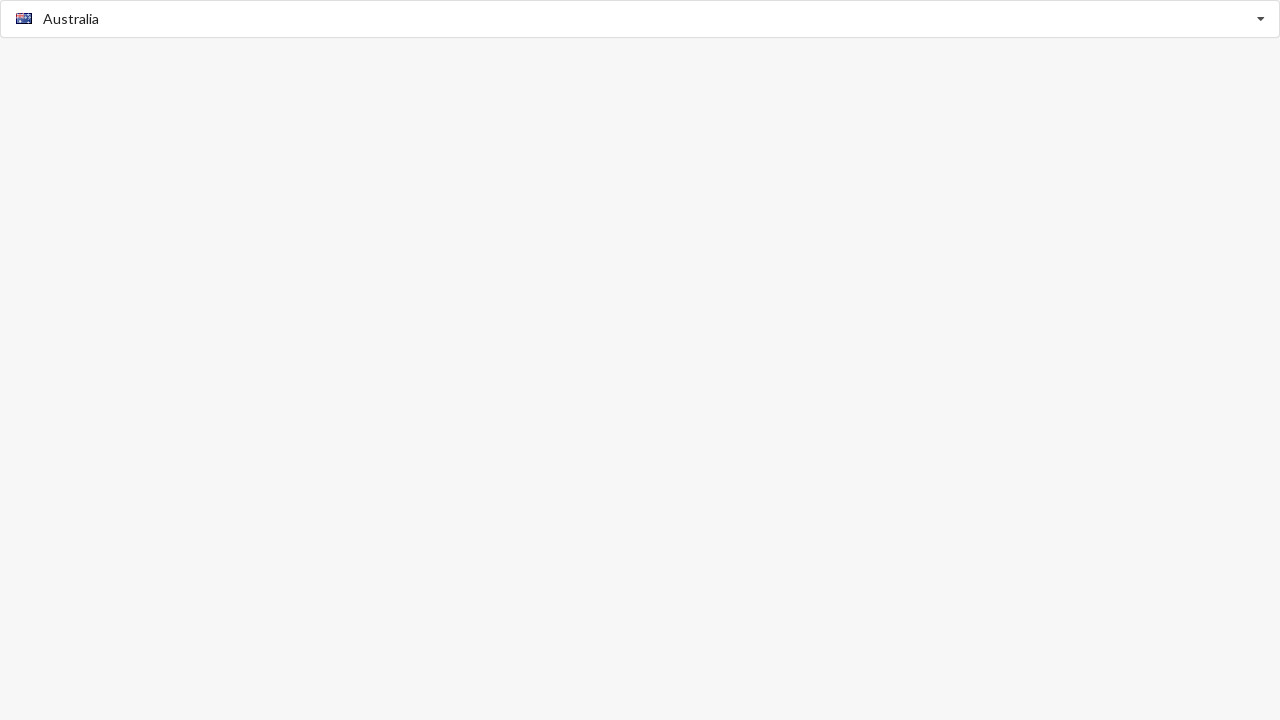

Verified second selection: 'Australia' is displayed
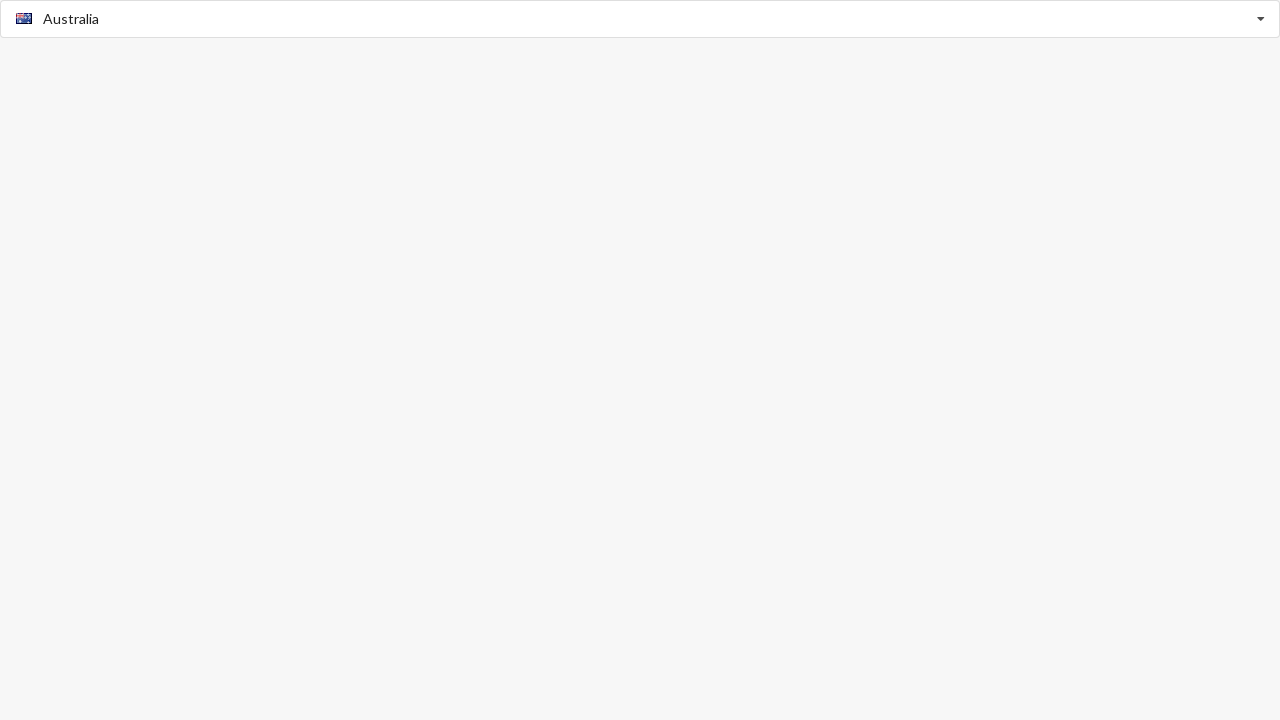

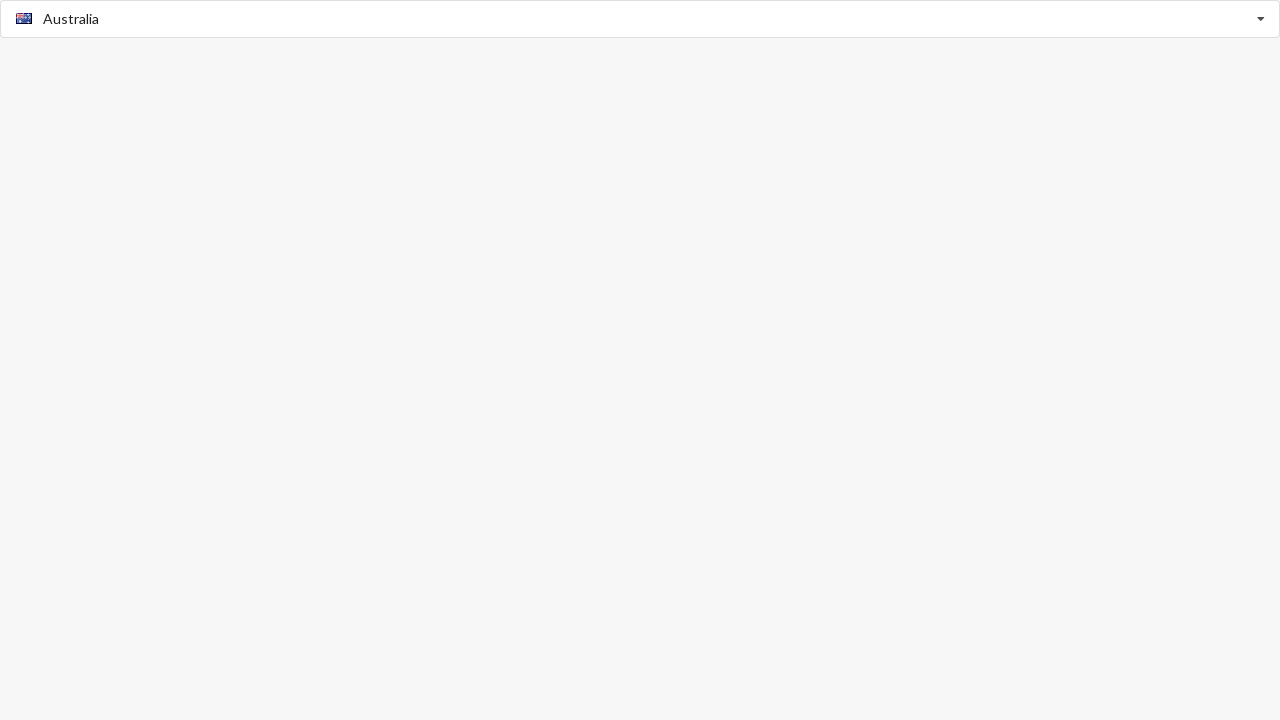